Tests various form elements including radio buttons, autocomplete dropdown, and select dropdown on a practice automation page

Starting URL: https://rahulshettyacademy.com/AutomationPractice/

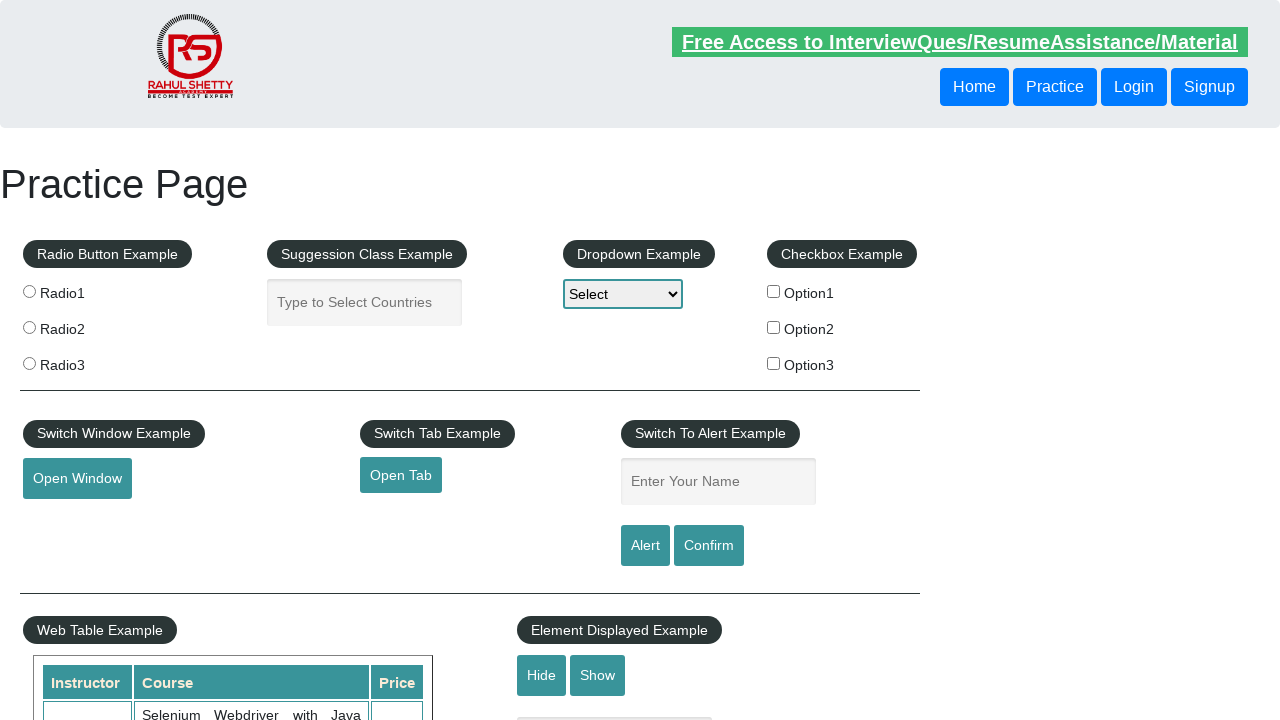

Clicked the first radio button (radio1) at (29, 291) on input[value='radio1']
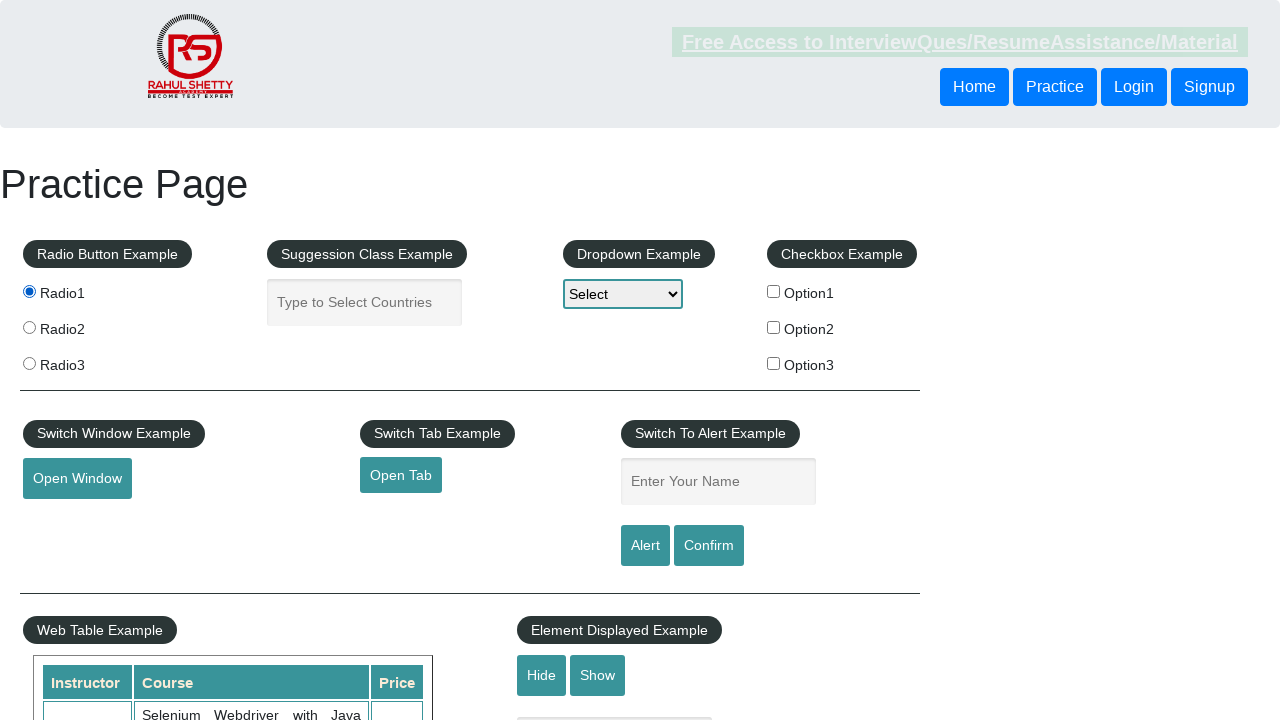

Filled autocomplete field with 'ind' on #autocomplete
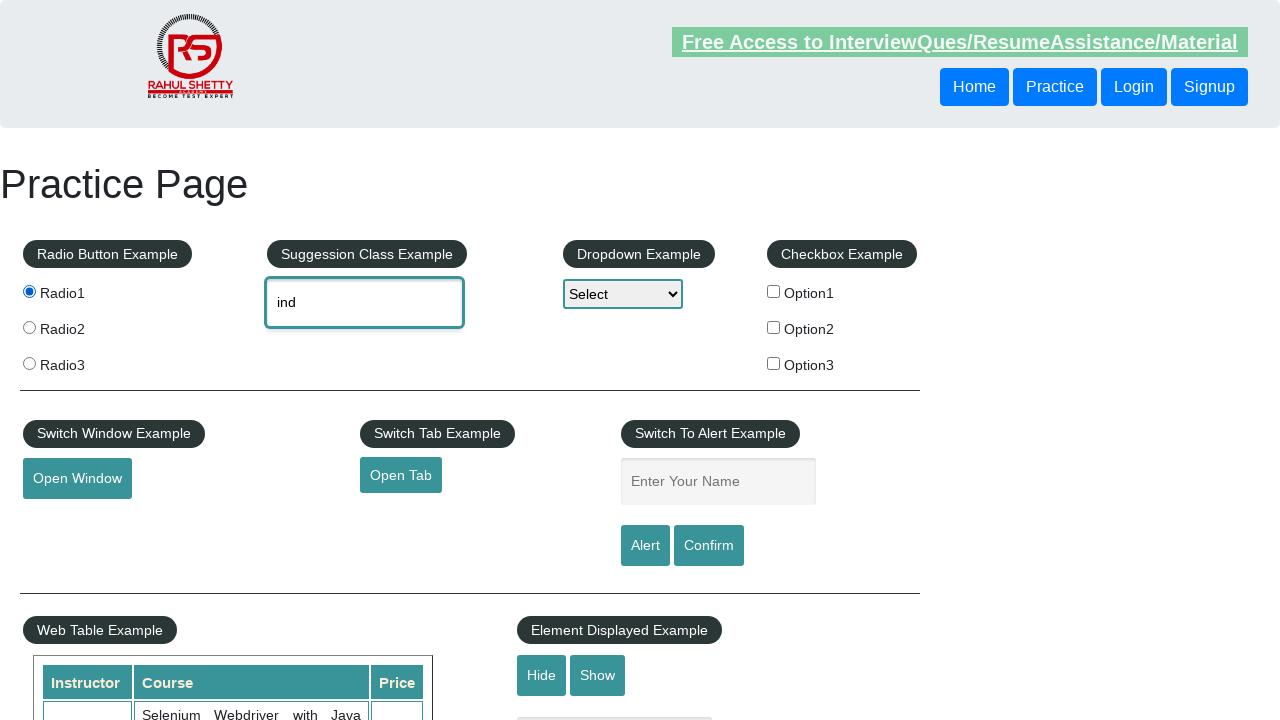

Country suggestions appeared in autocomplete dropdown
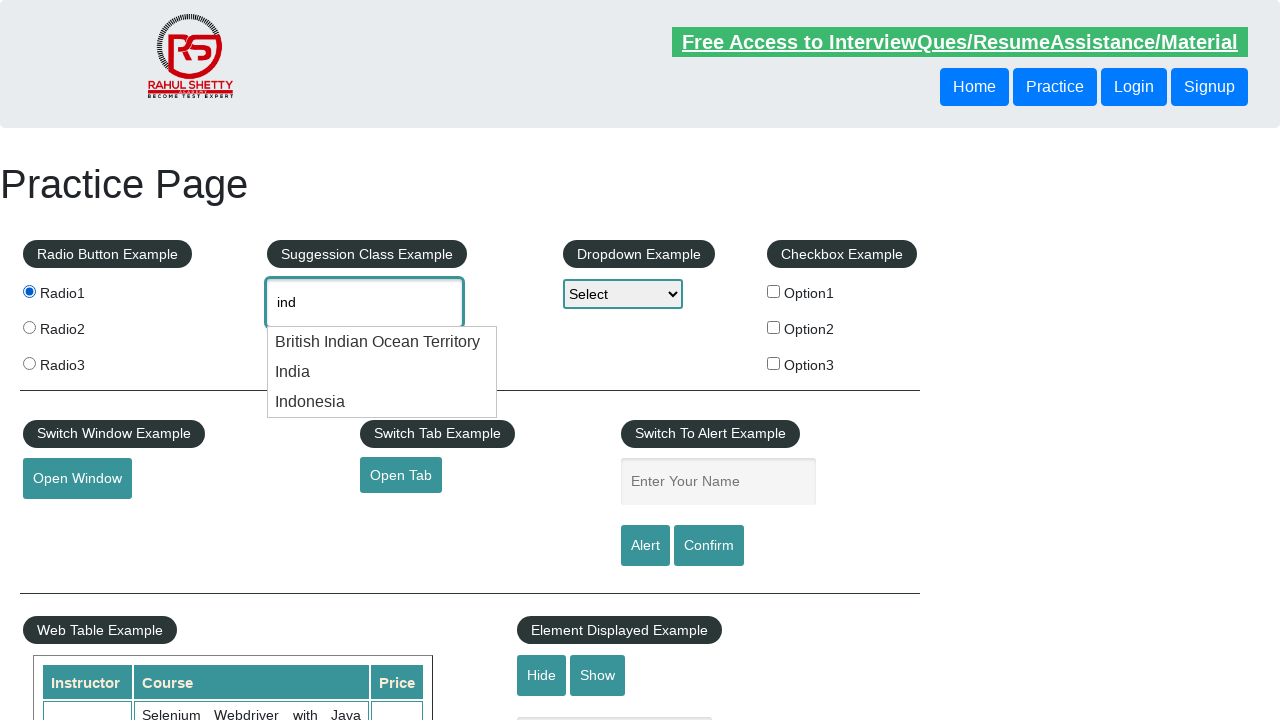

Clicked 'India' from autocomplete suggestions
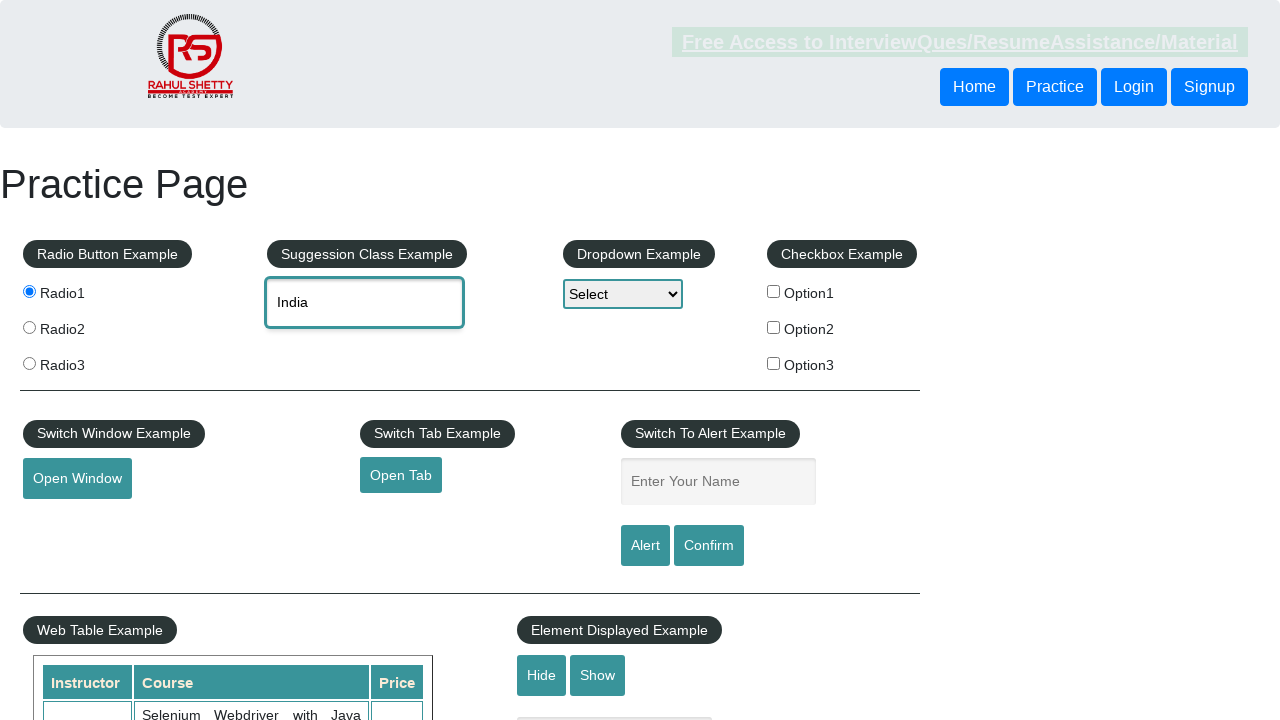

Selected 'option2' from dropdown menu on #dropdown-class-example
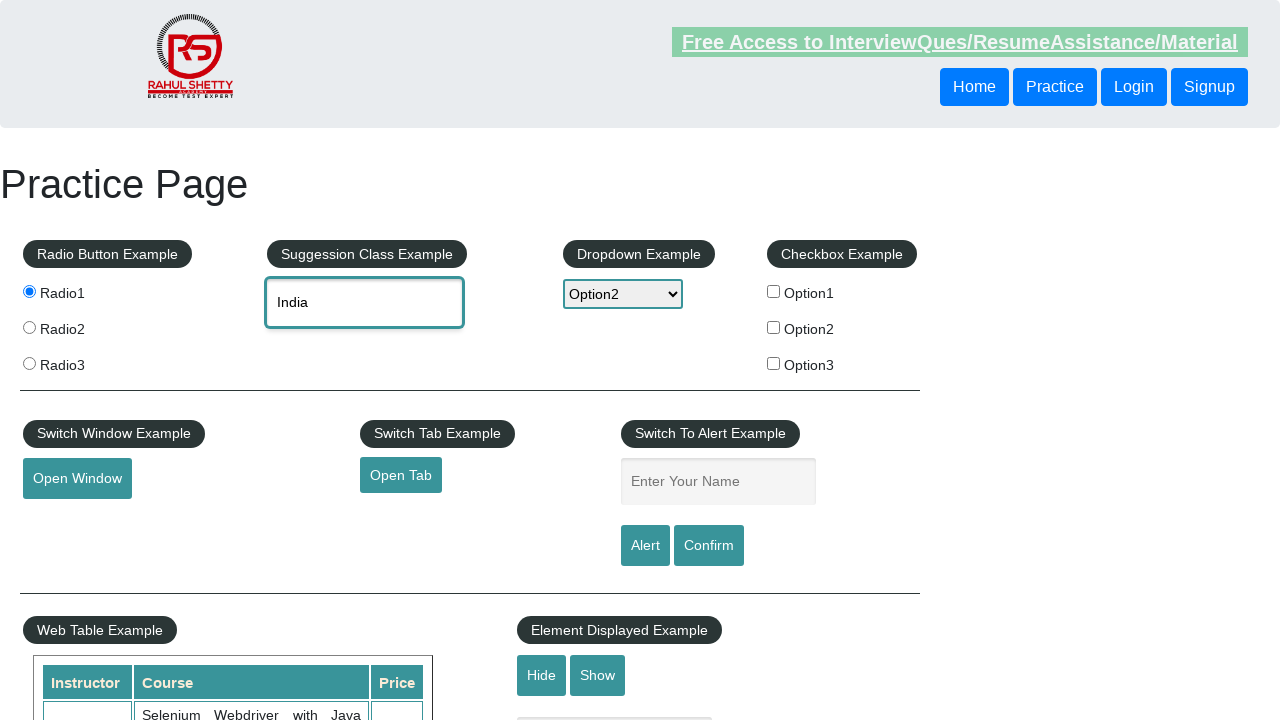

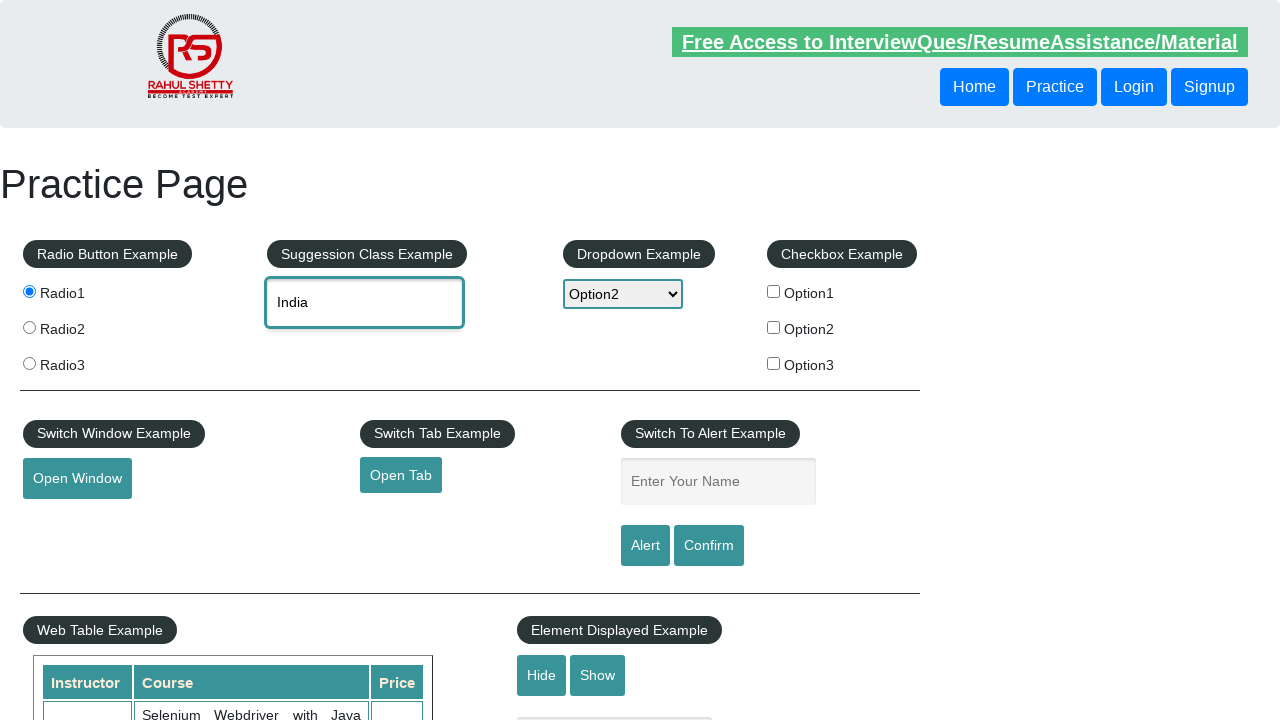